Navigates to a registration page and interacts with the Skills dropdown to verify it contains selectable options

Starting URL: http://demo.automationtesting.in/Register.html

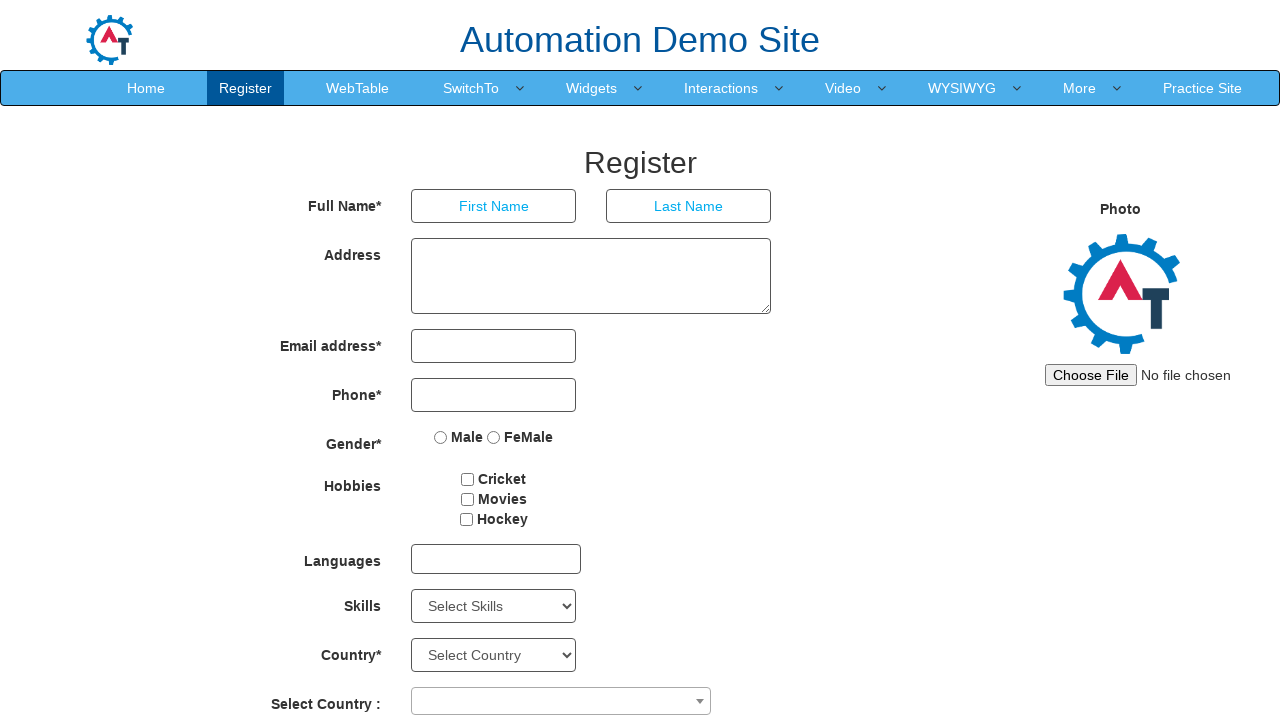

Skills dropdown element is present on the page
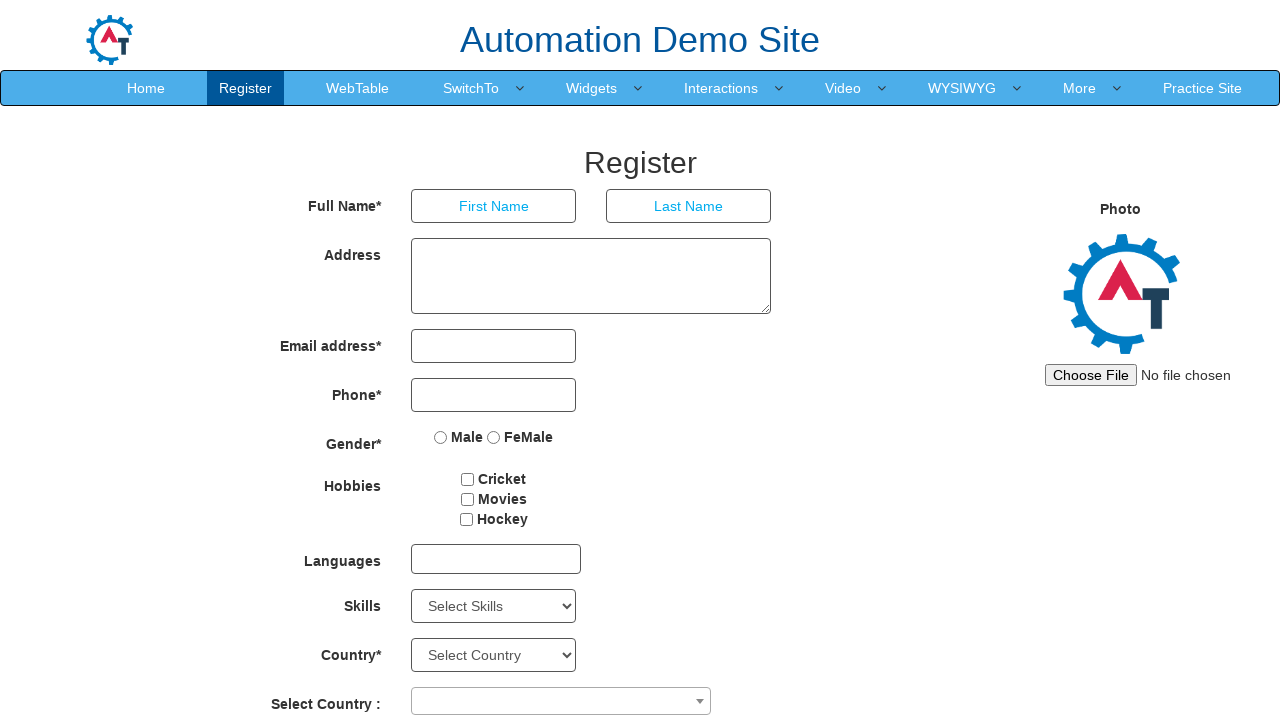

Clicked on Skills dropdown to open it at (494, 606) on #Skills
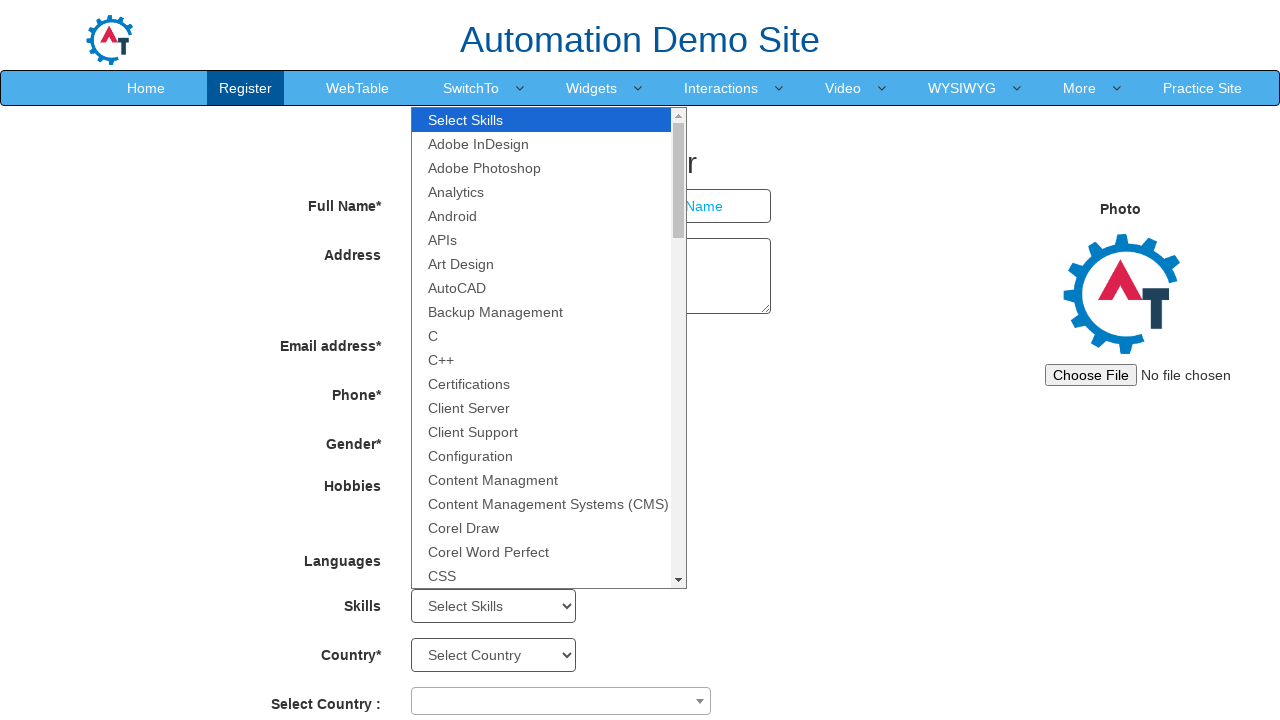

Selected 'Adobe InDesign' from Skills dropdown on #Skills
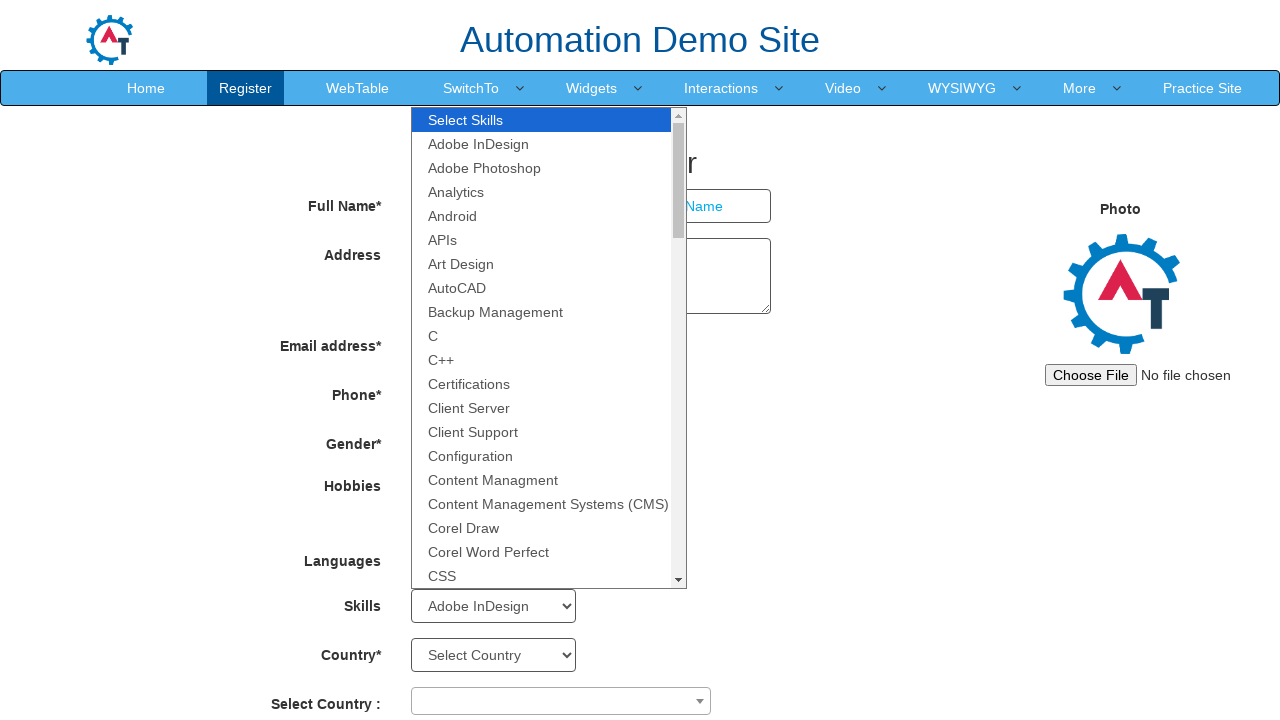

Verified Skills dropdown has a selected value
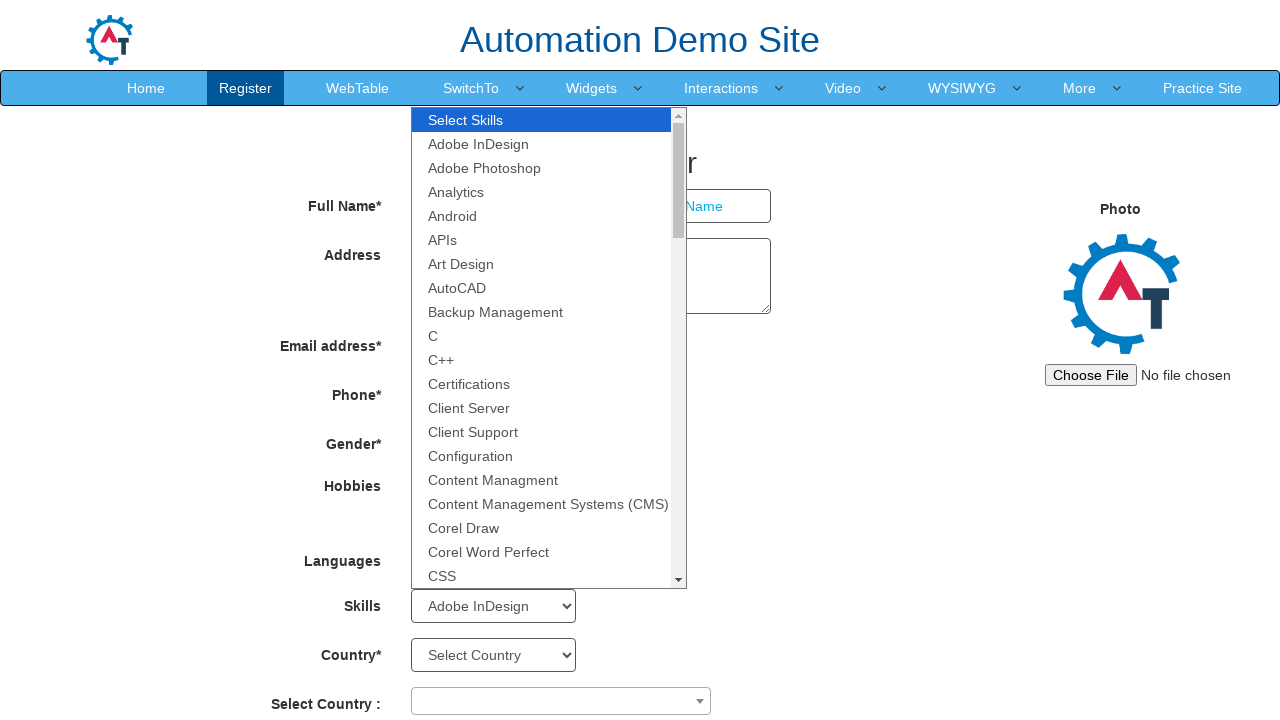

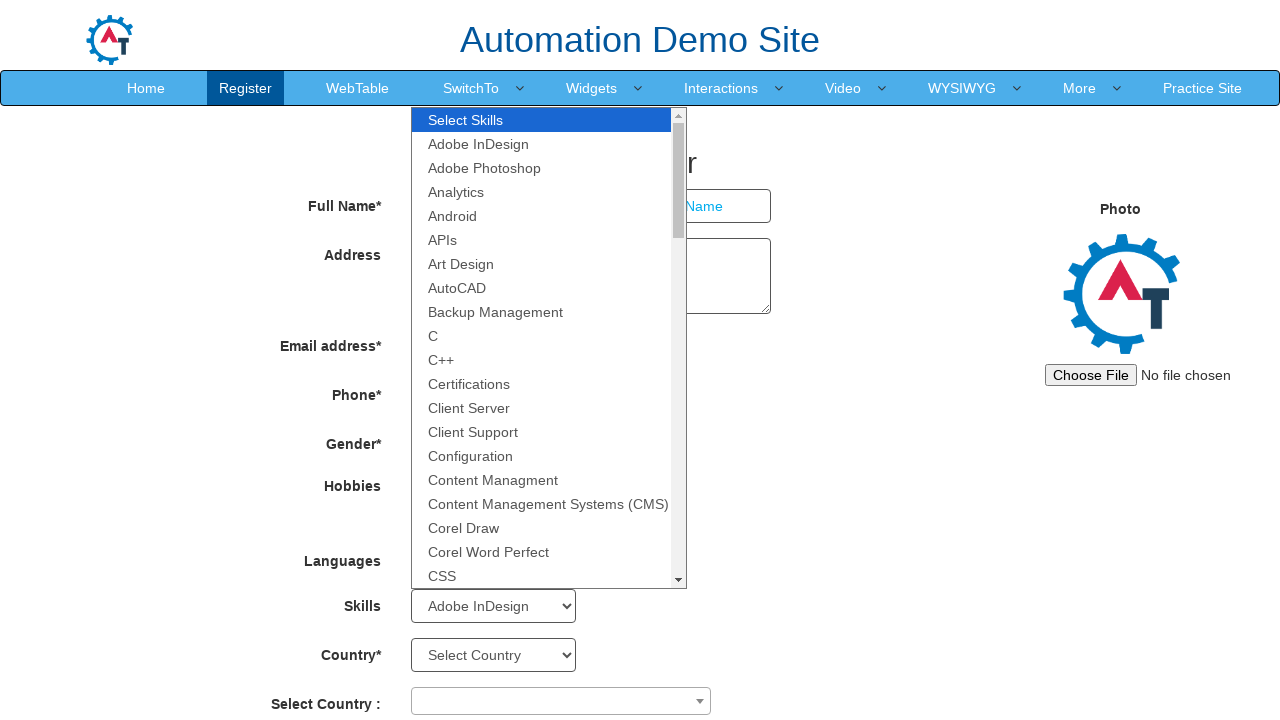